Navigates to Bell Integrator website and verifies that the page title contains "Bell Integrator"

Starting URL: https://bellintegrator.ru/

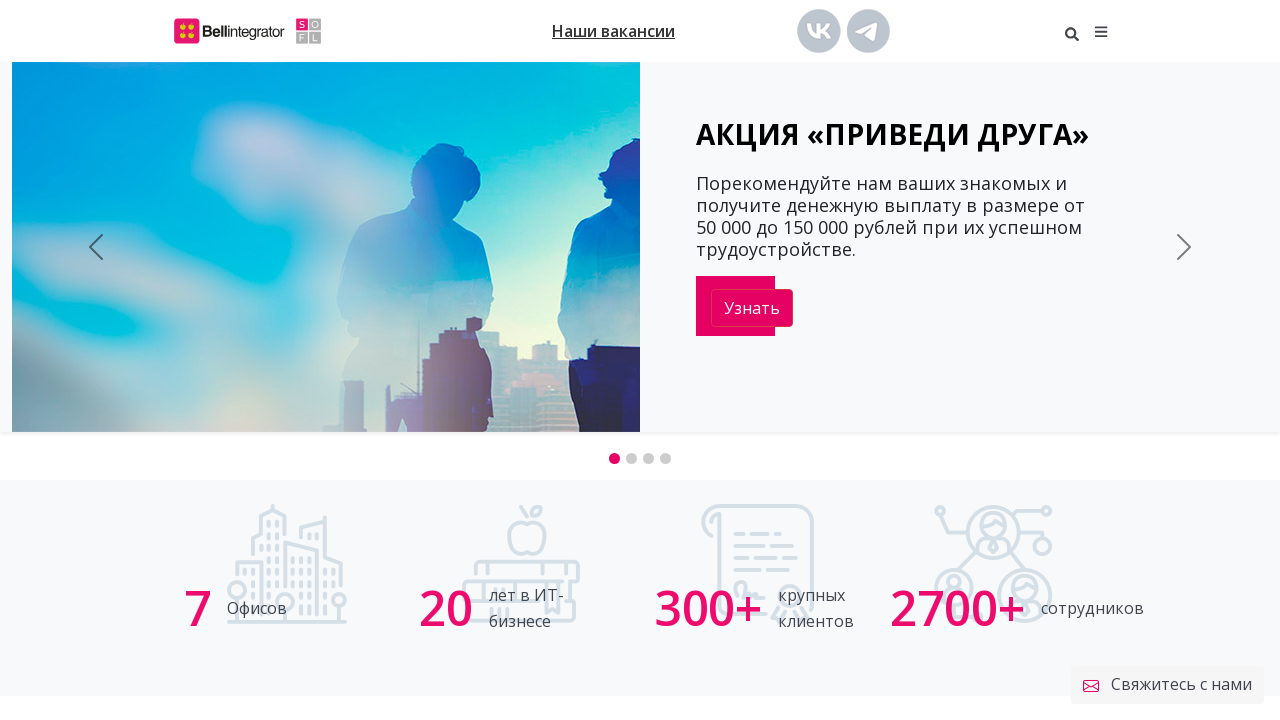

Waited for page DOM to load
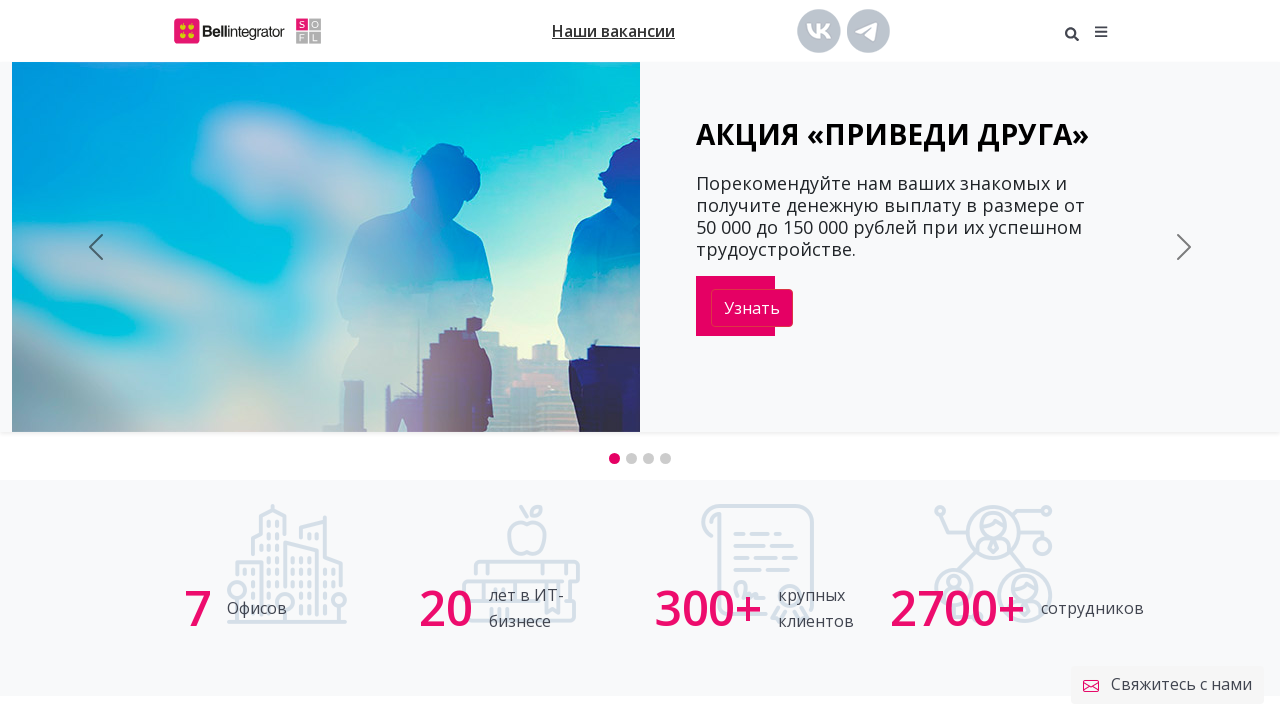

Retrieved page title: 'Разработка цифровых сервисов | Bell Integrator'
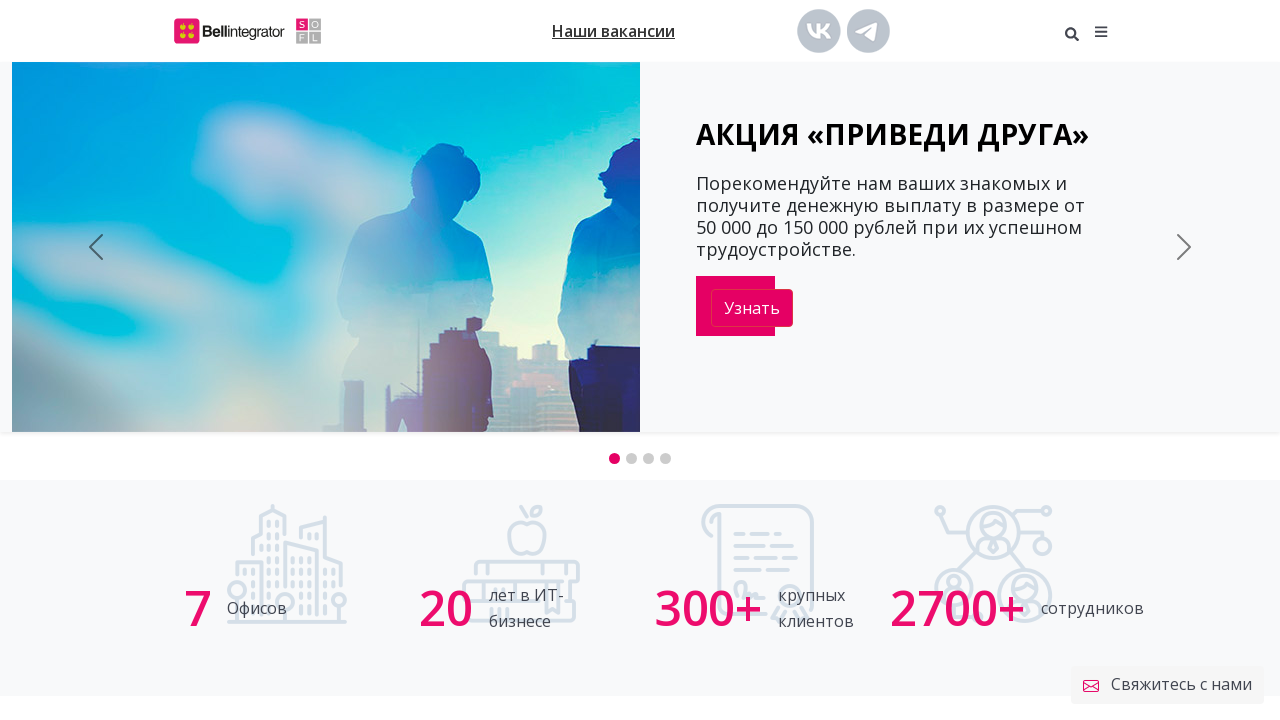

Verified that page title contains 'Bell Integrator'
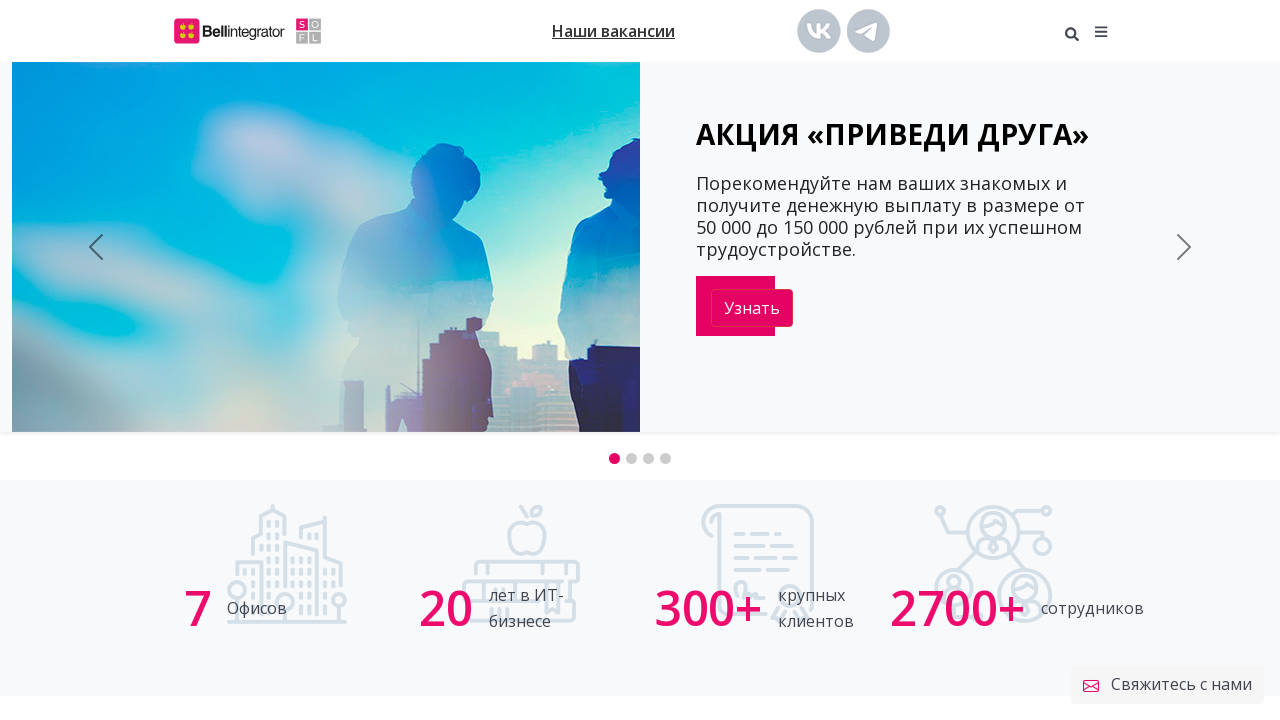

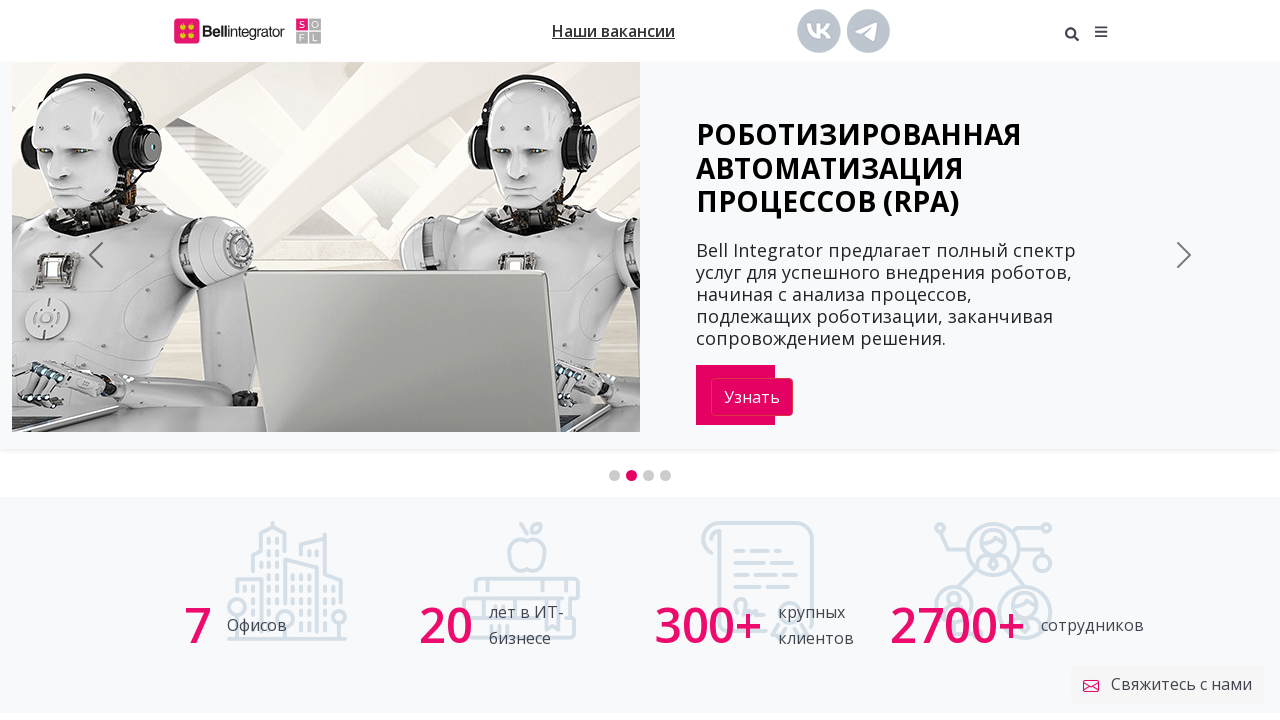